Tests window handling functionality by opening new windows/tabs, closing windows except primary, counting opened tabs, and triggering delayed tab openings

Starting URL: https://www.leafground.com/window.xhtml

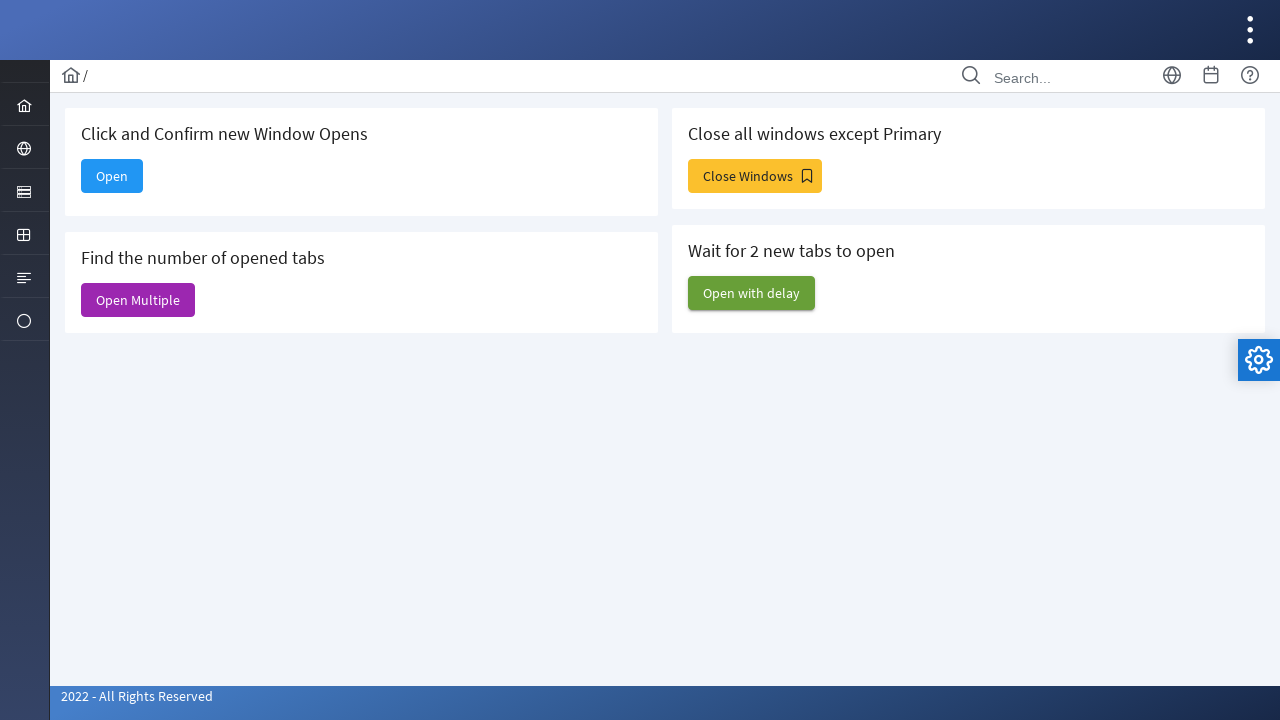

Clicked Open button with Ctrl+Enter to open new window at (112, 176) on xpath=//button[.='Open']
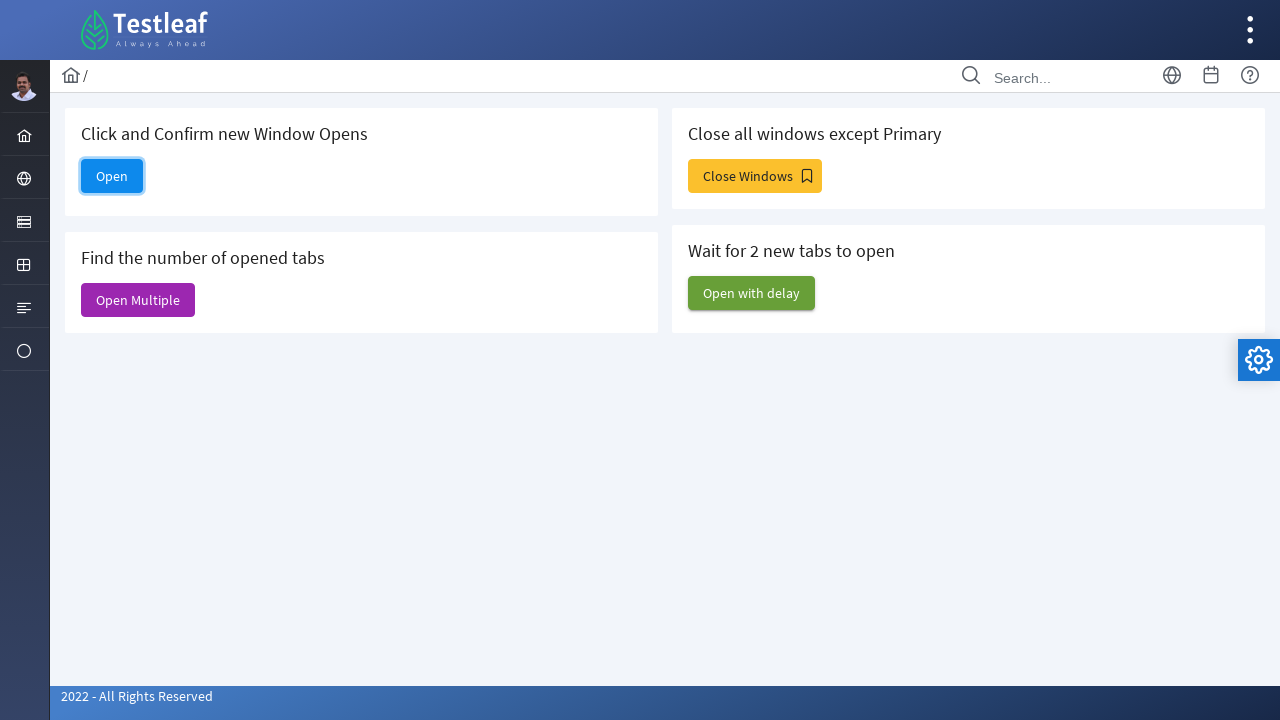

Retrieved all page contexts from browser context
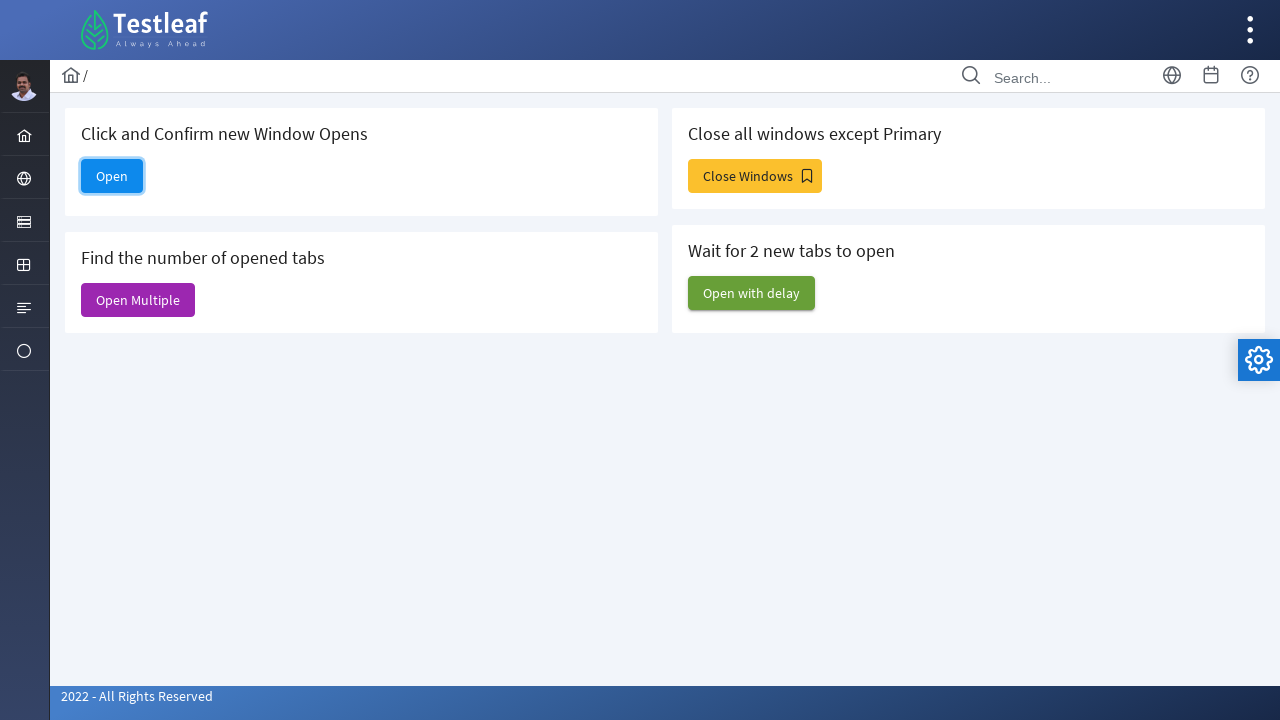

Closed the newly opened window
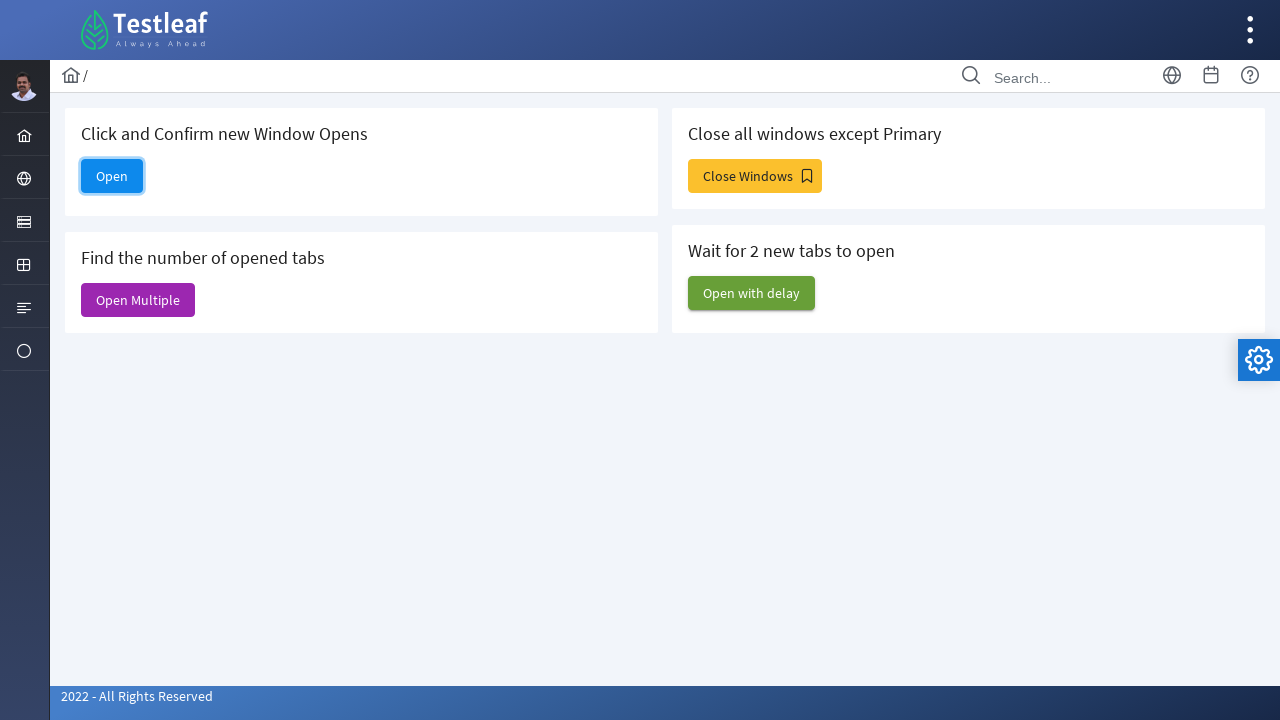

Clicked Close button with Ctrl+Enter at (755, 176) on xpath=//button[contains(.,'Close')]
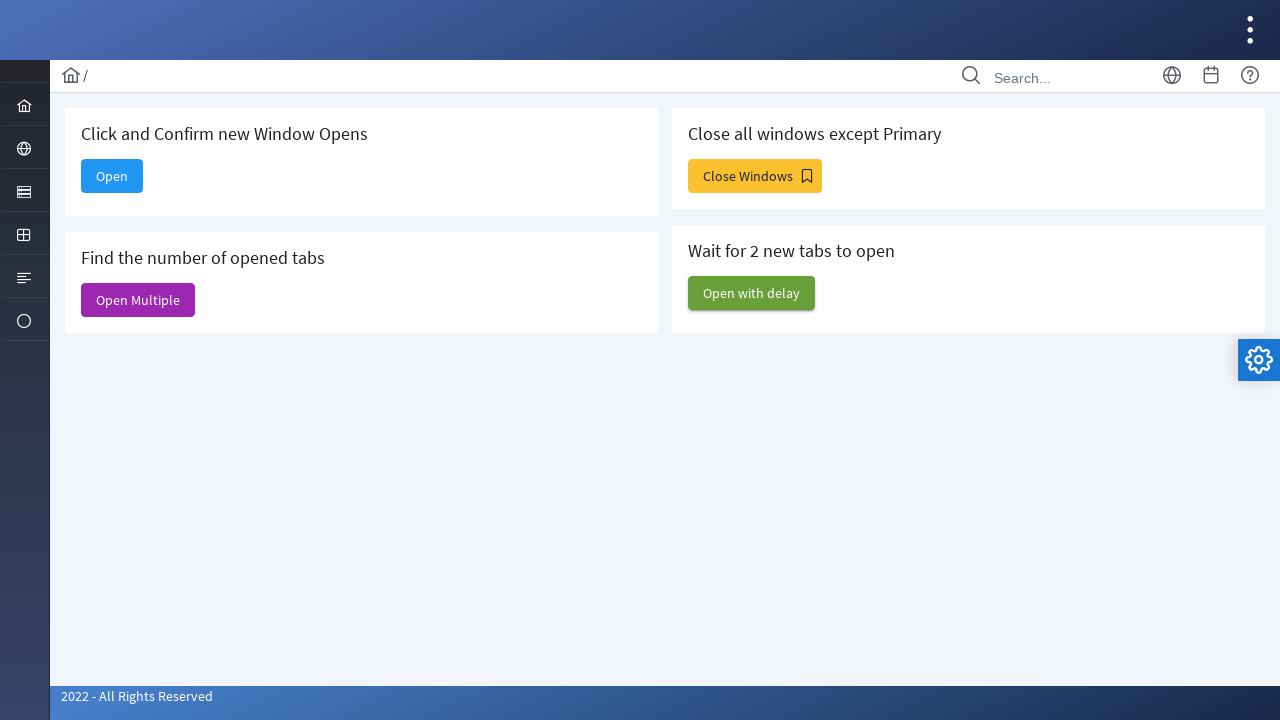

Retrieved all page contexts to close extra windows
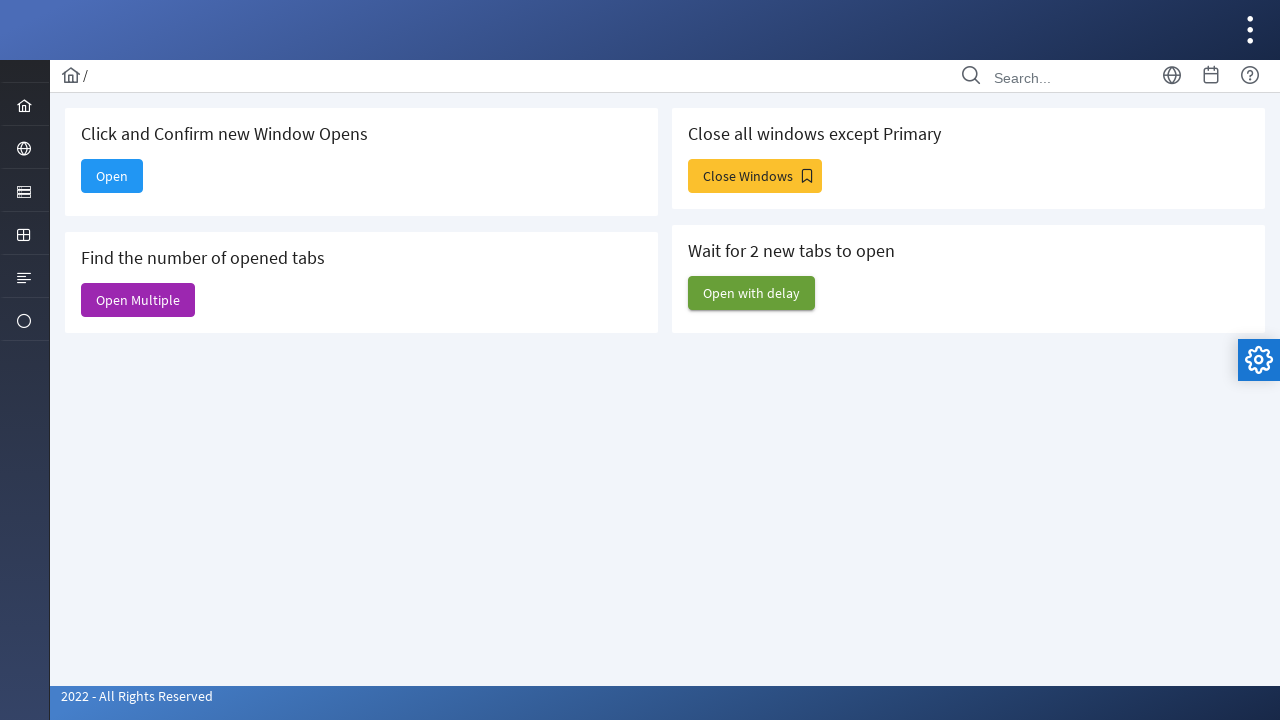

Closed extra window at index 1
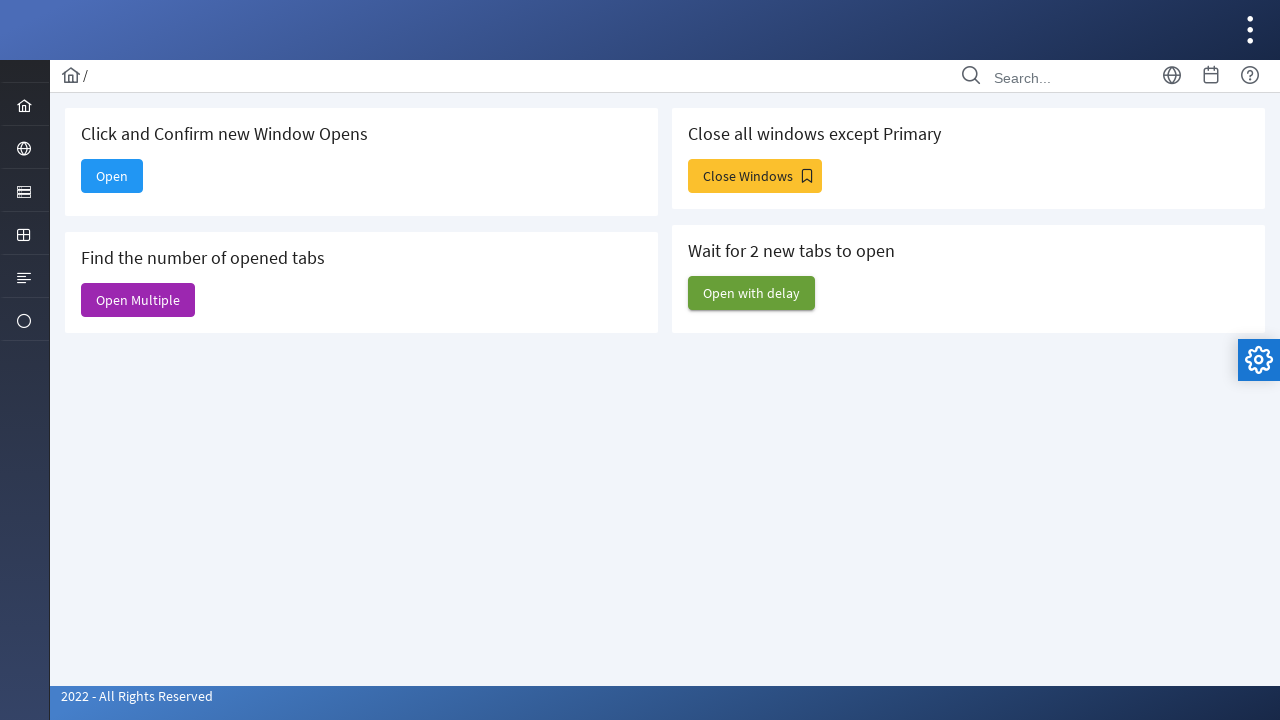

Closed extra window at index 2
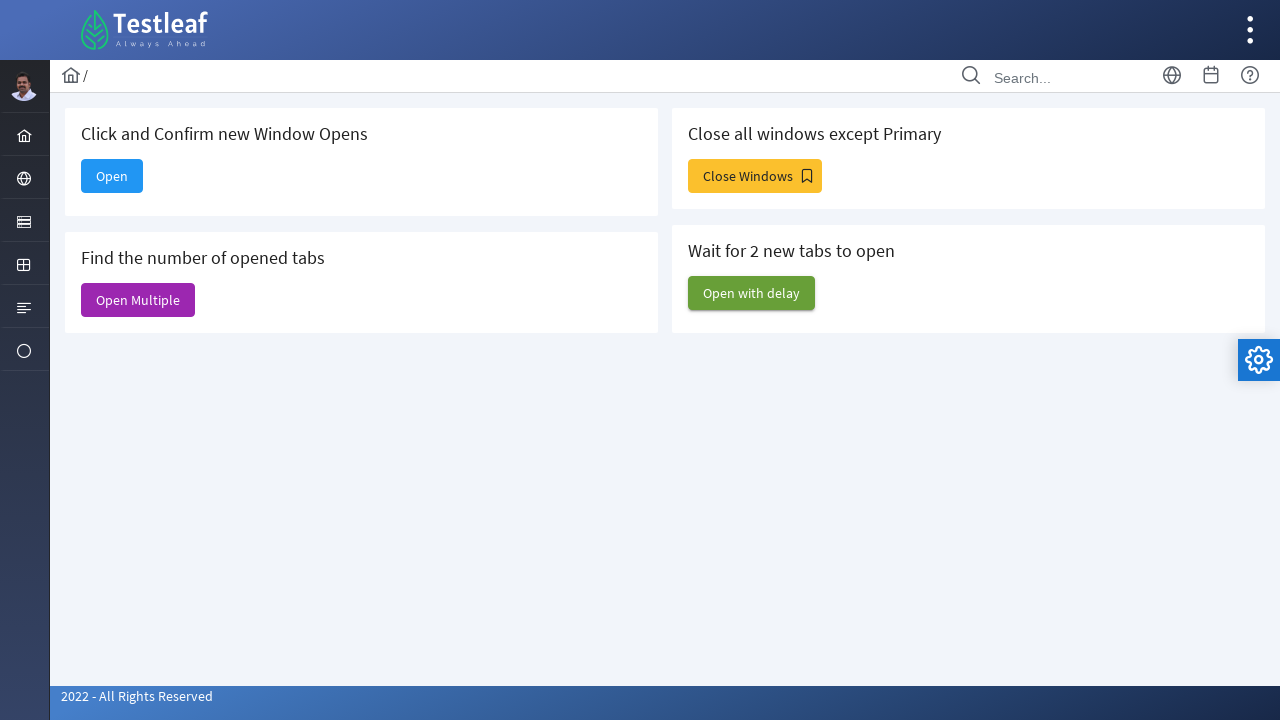

Closed extra window at index 3
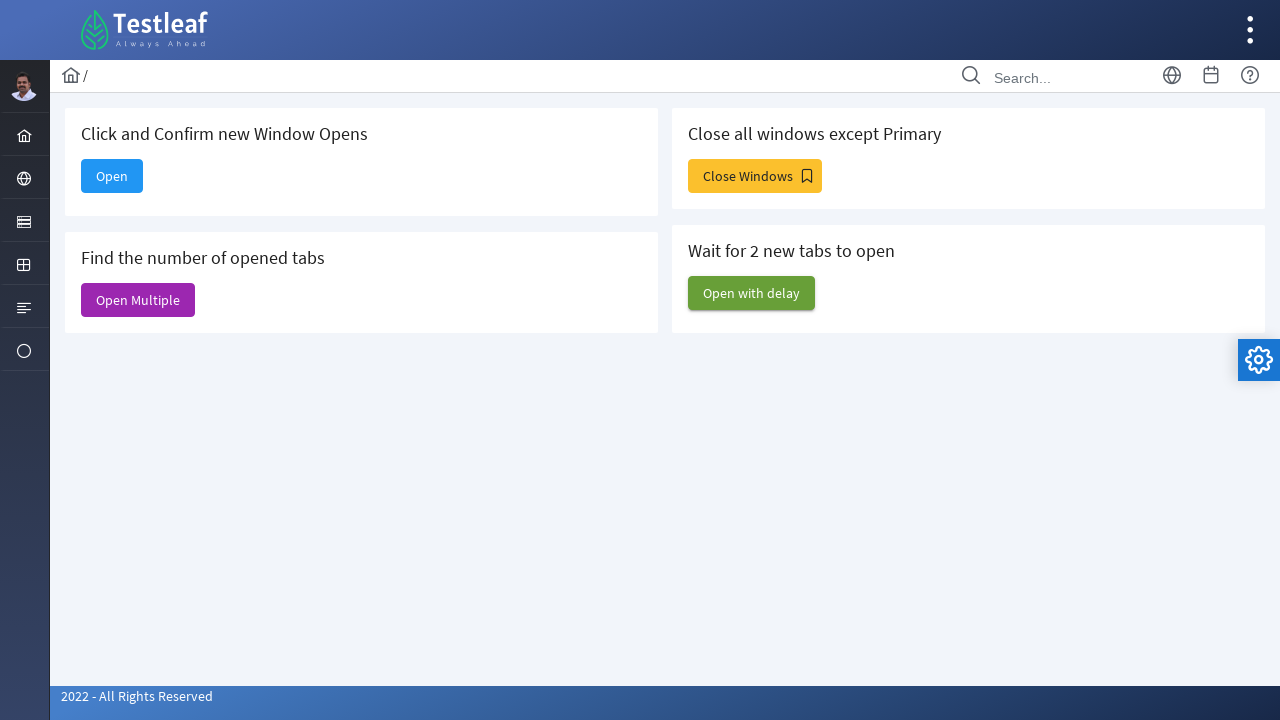

Closed extra window at index 4
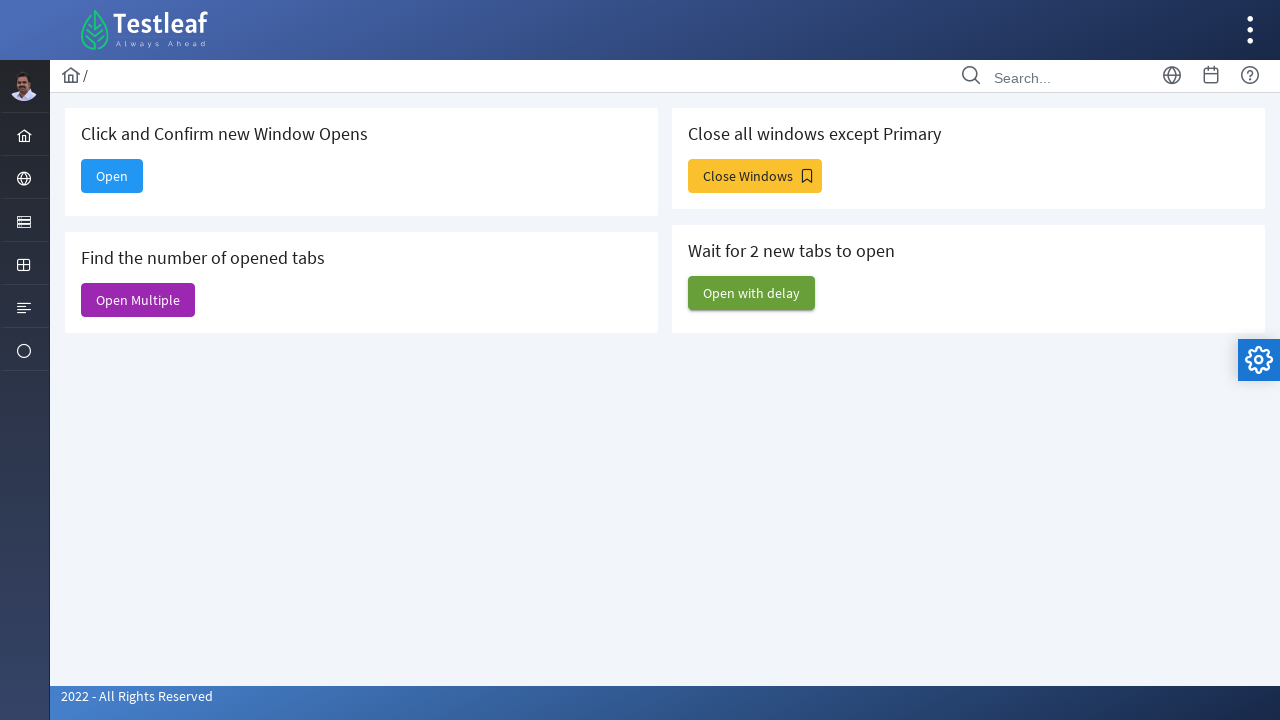

Closed extra window at index 5
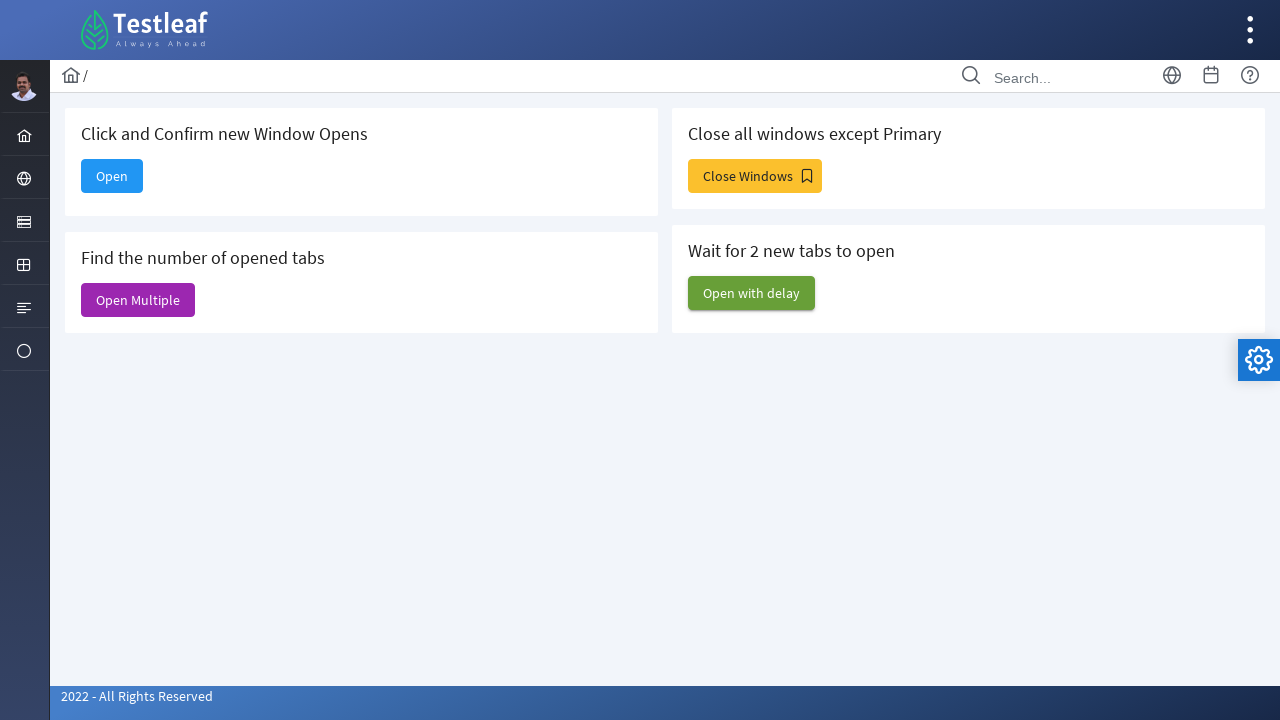

Closed extra window at index 6
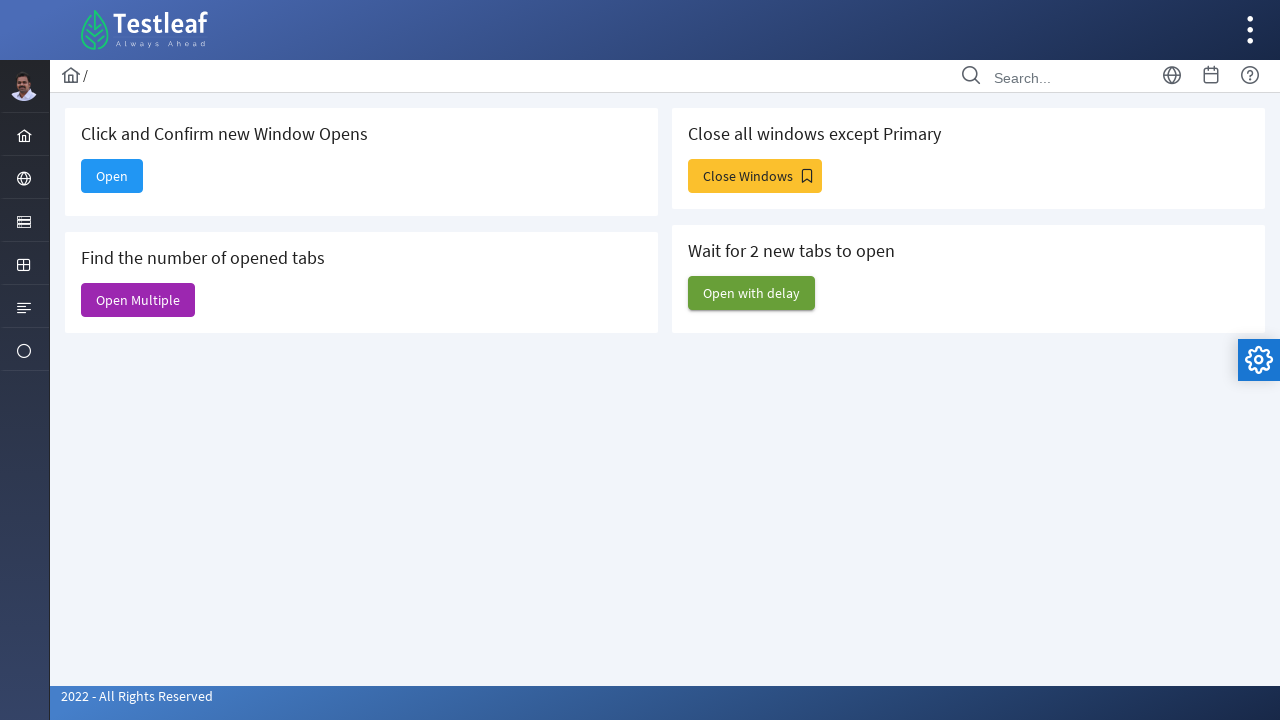

Clicked Multiple button with Ctrl+Enter to open multiple tabs at (138, 300) on xpath=//button[contains(.,'Multiple')]
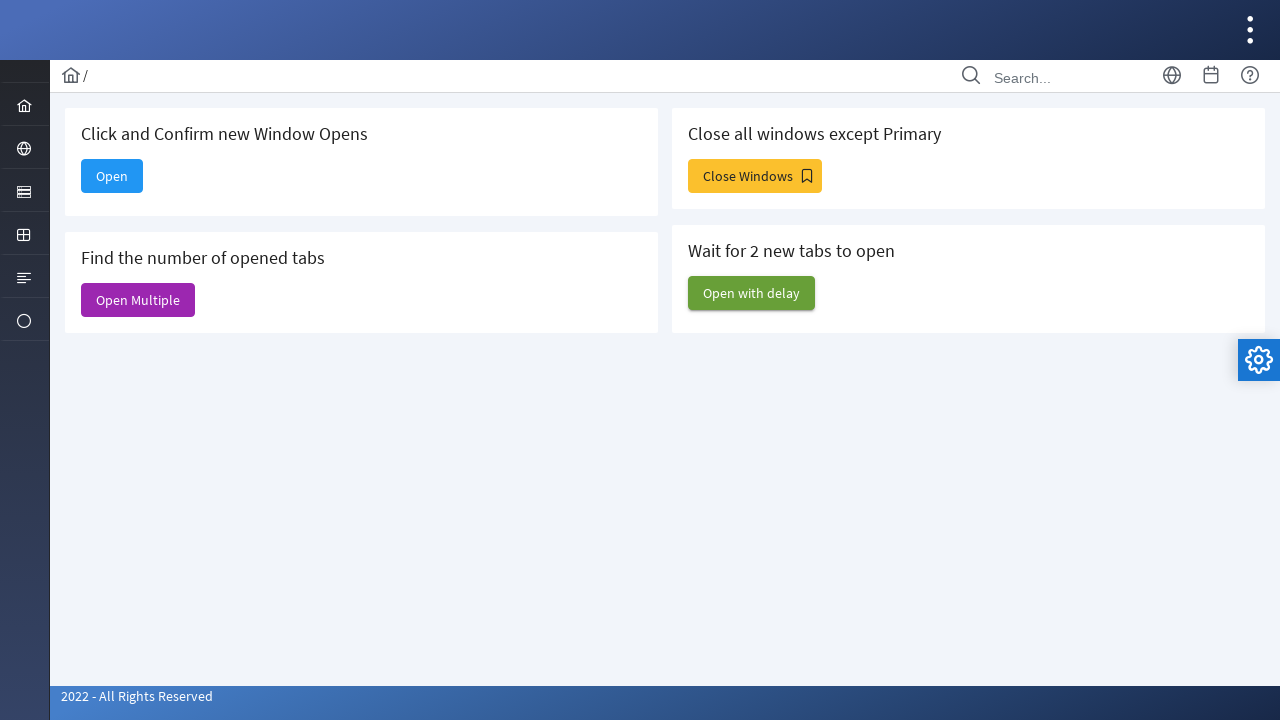

Retrieved all page contexts to count opened tabs
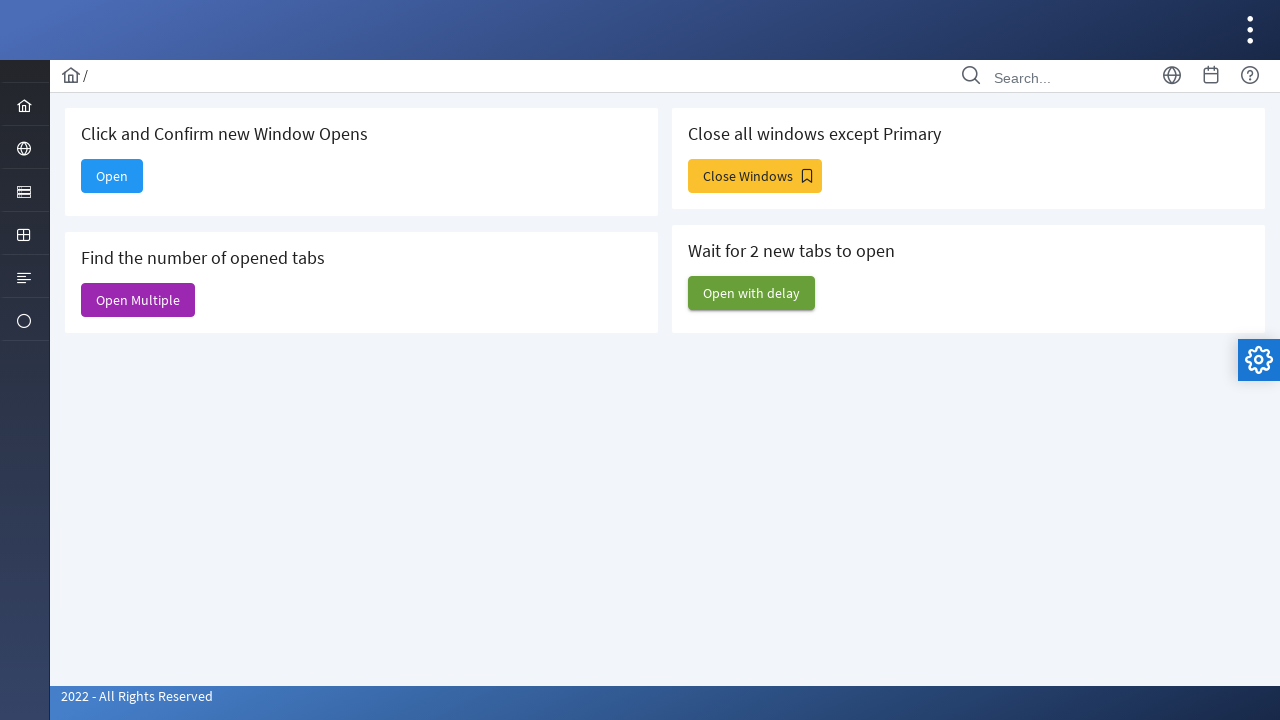

Counted total opened tabs: 3
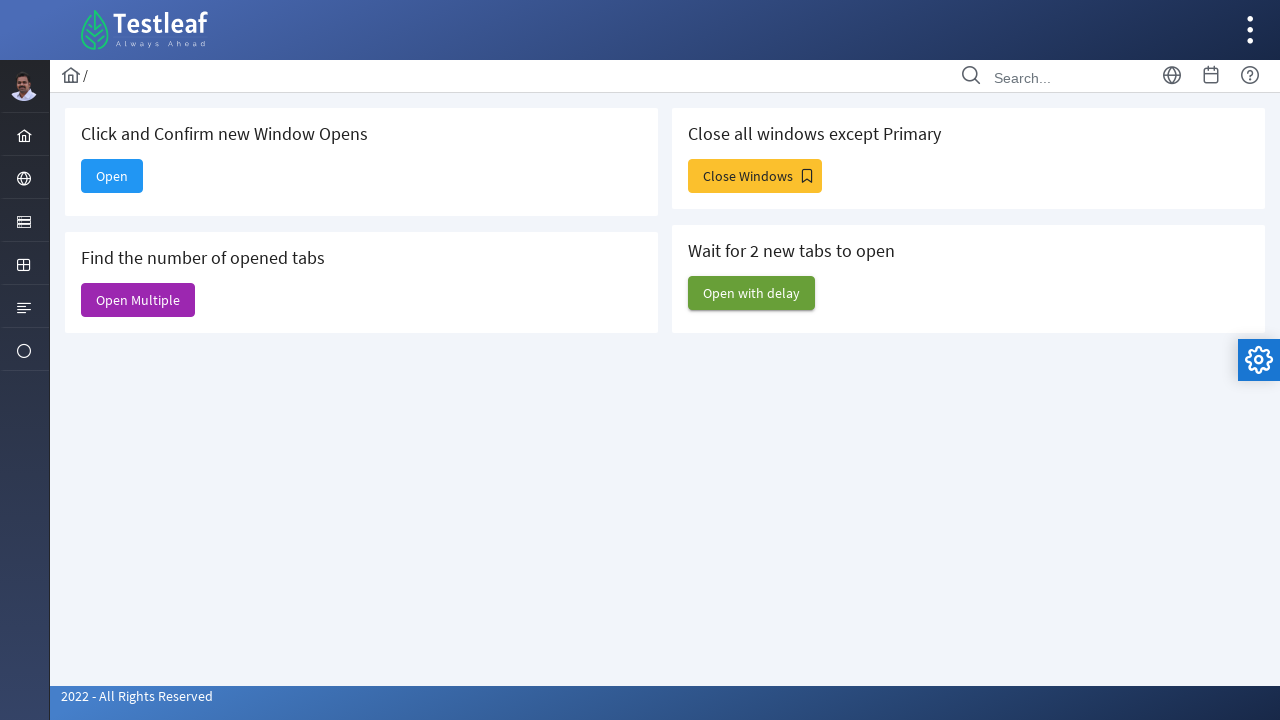

Closed extra tab at index 1
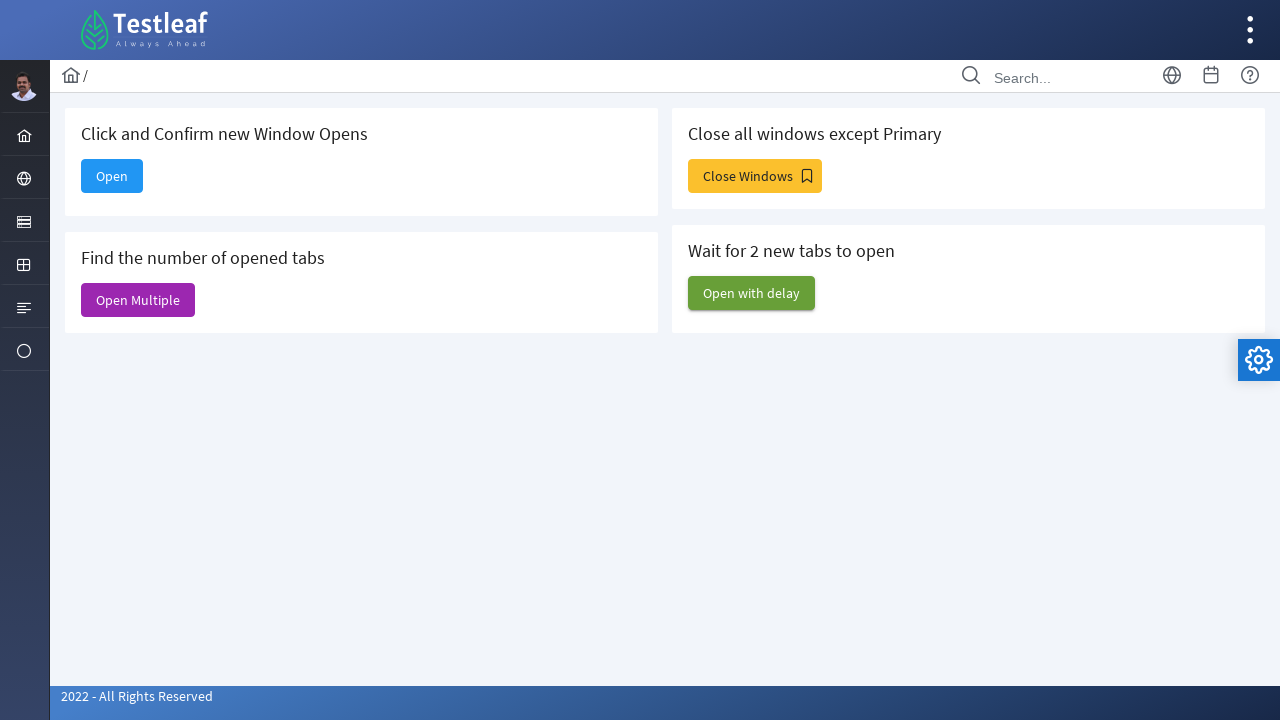

Closed extra tab at index 2
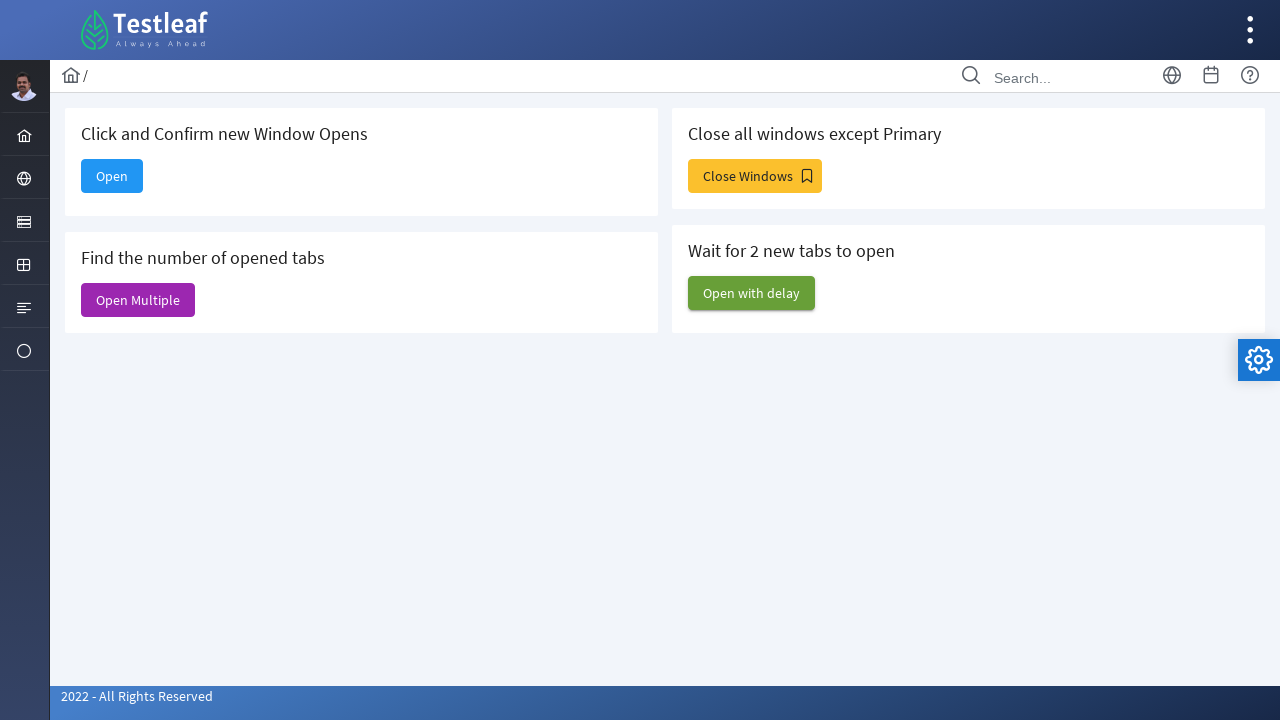

Clicked button that opens tabs with delay using Ctrl+Enter at (752, 293) on xpath=//button[contains(.,'delay')]
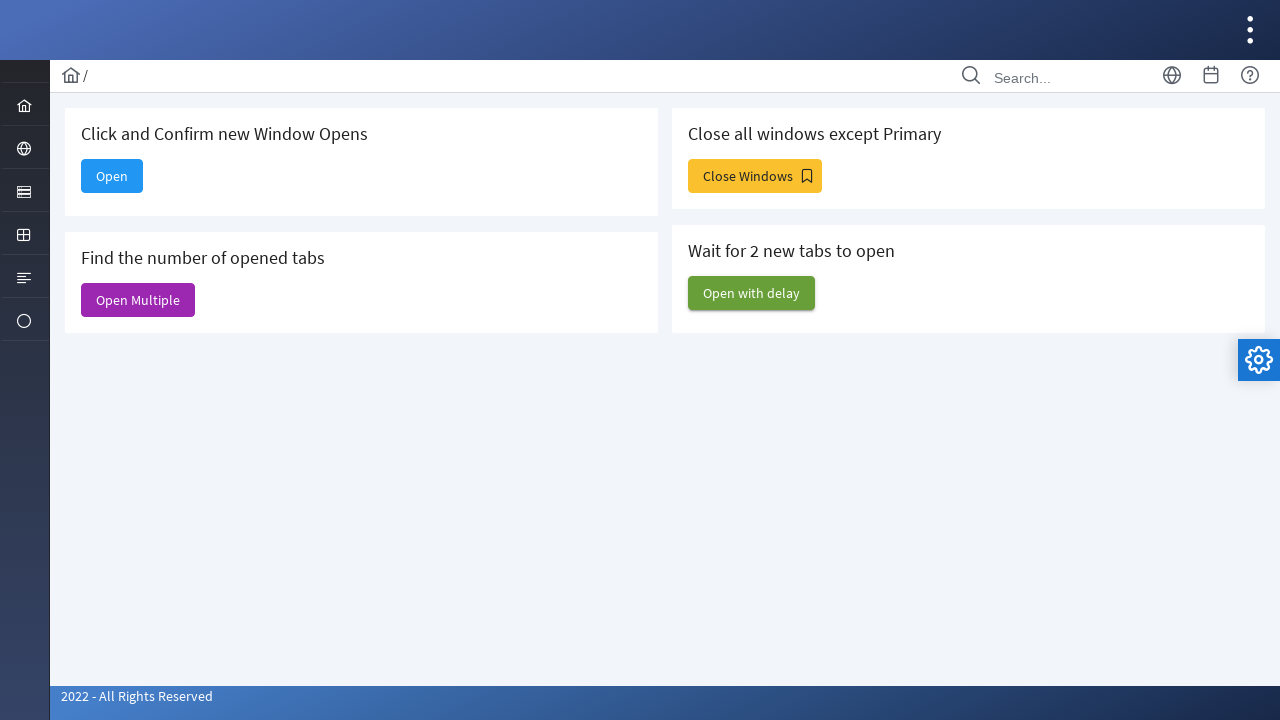

Waited 3 seconds for delayed tabs to open
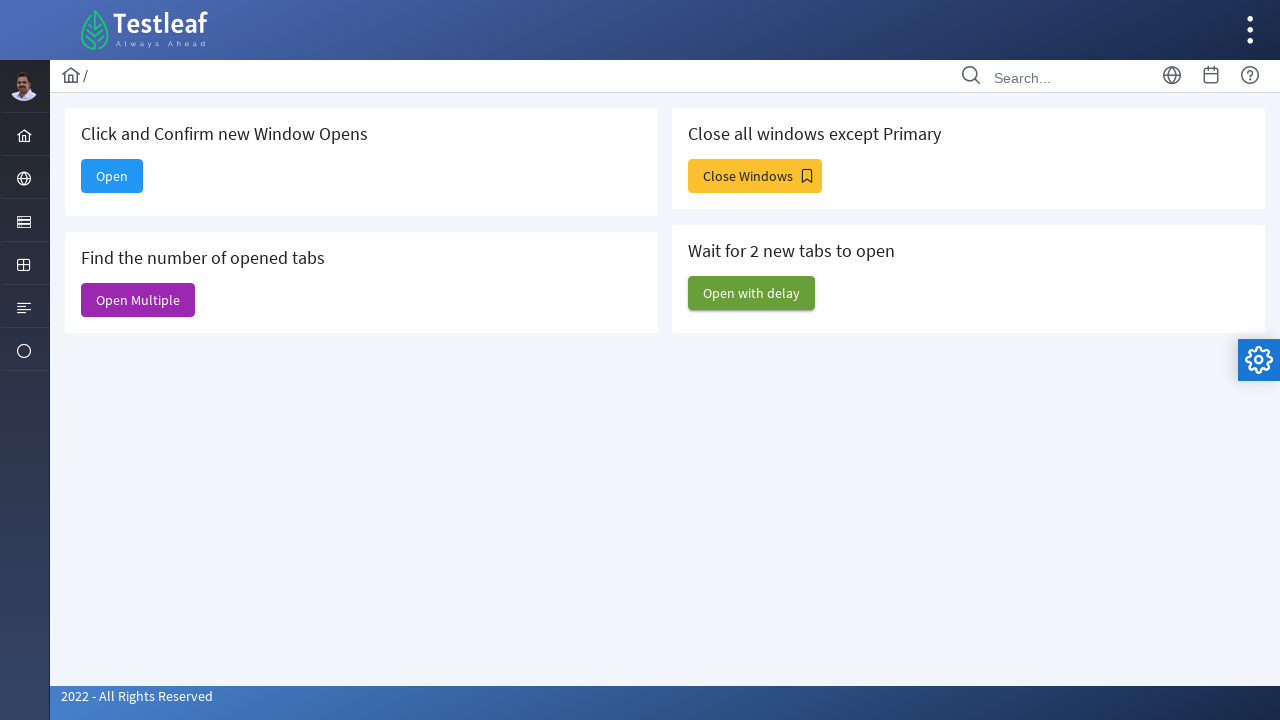

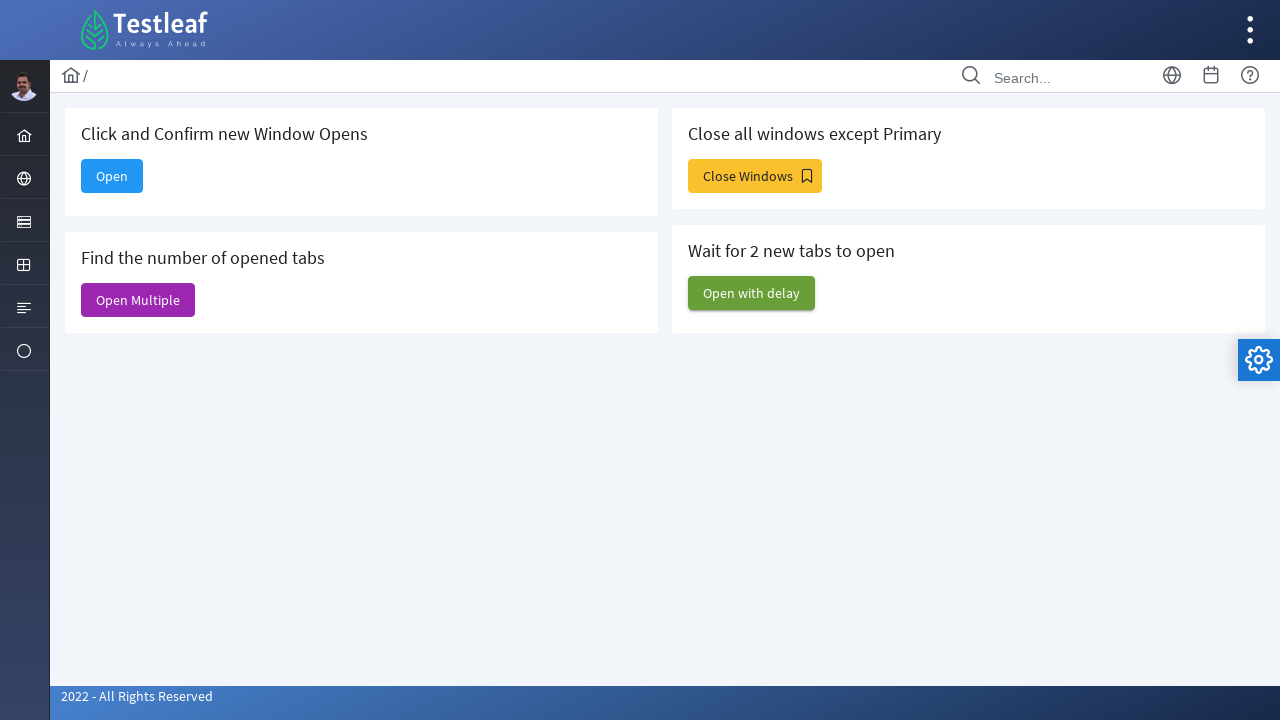